Clicks the 'Get Started' button and verifies the URL contains the anchor hash

Starting URL: https://practice.sdetunicorns.com

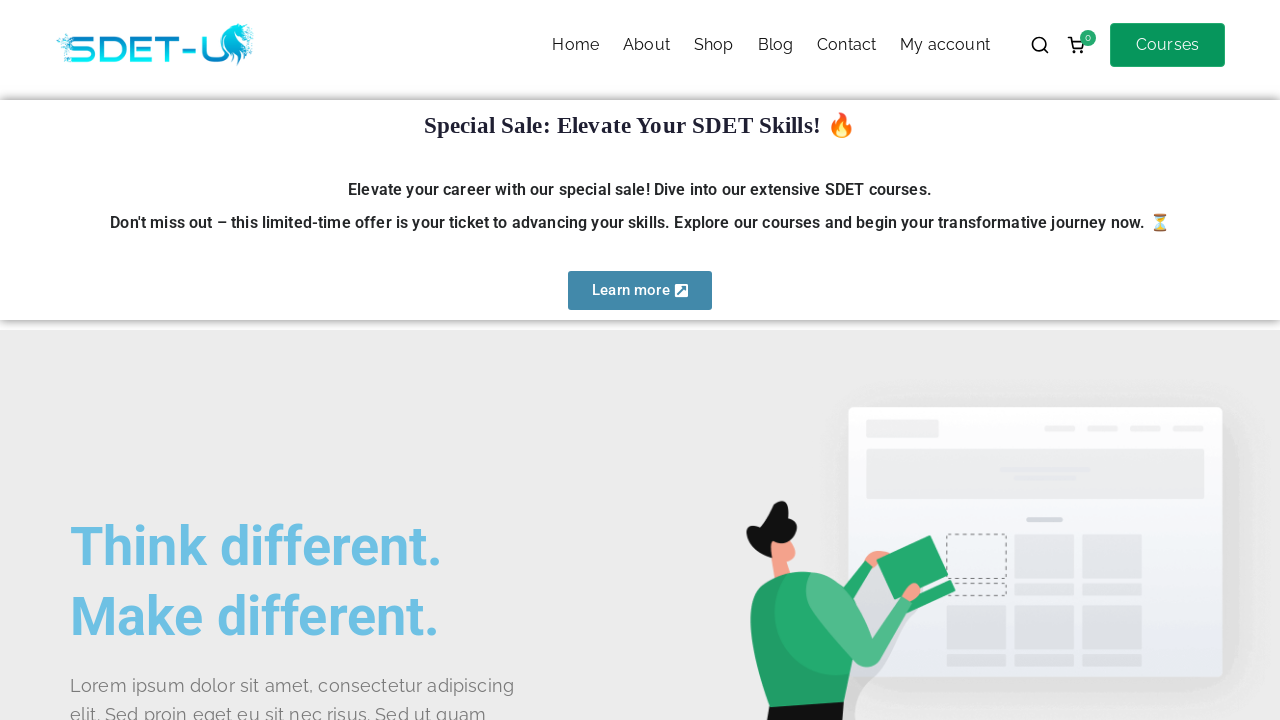

Clicked the 'Get Started' button using CSS selector #get-started at (140, 361) on #get-started
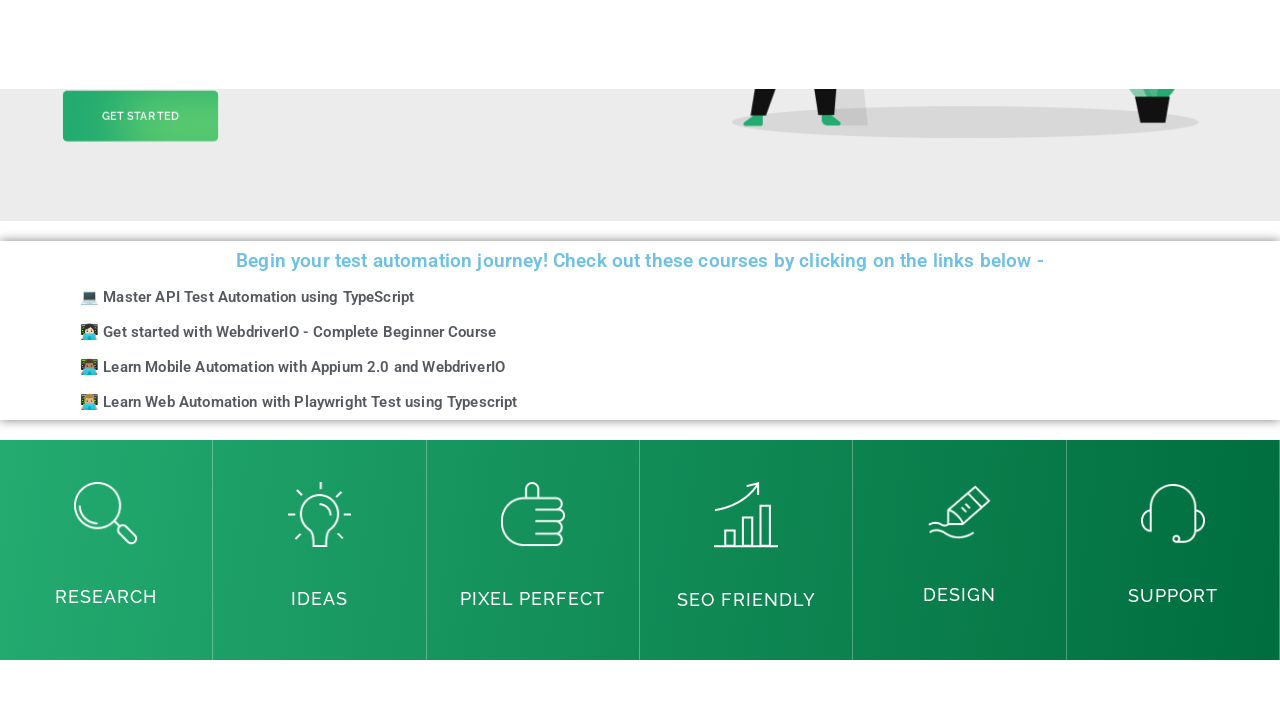

Verified URL contains the #get-started anchor hash
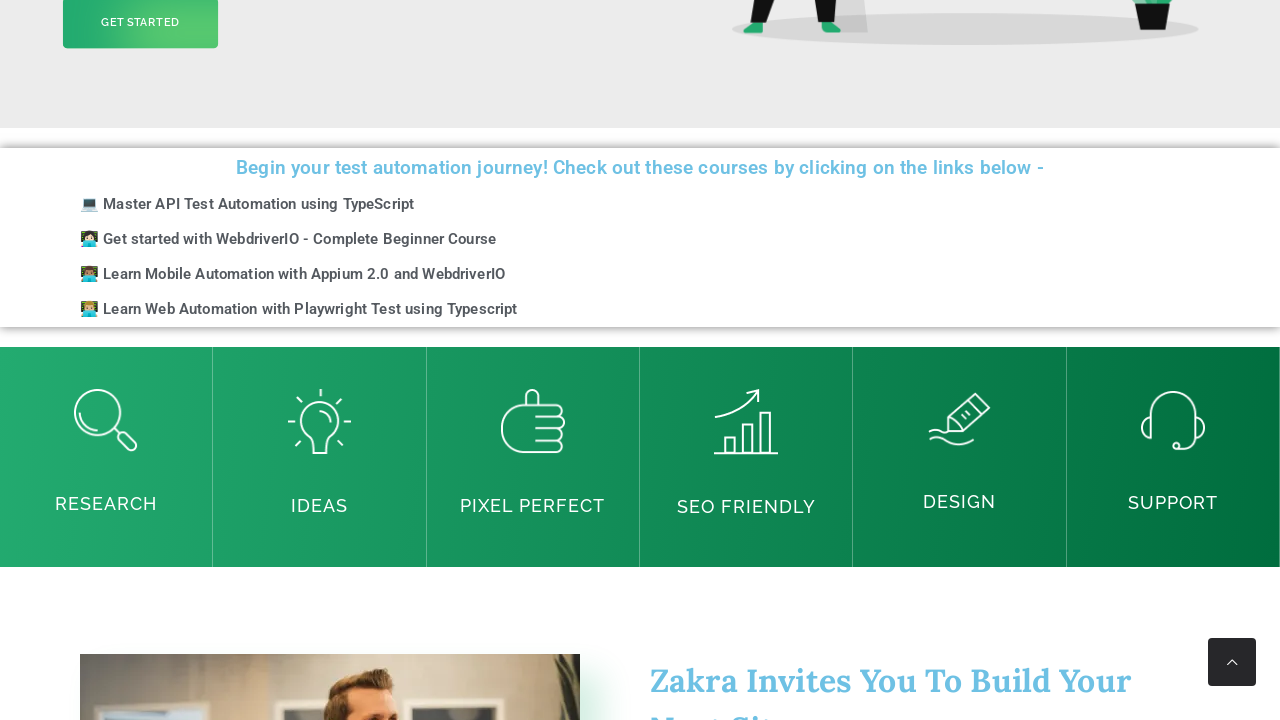

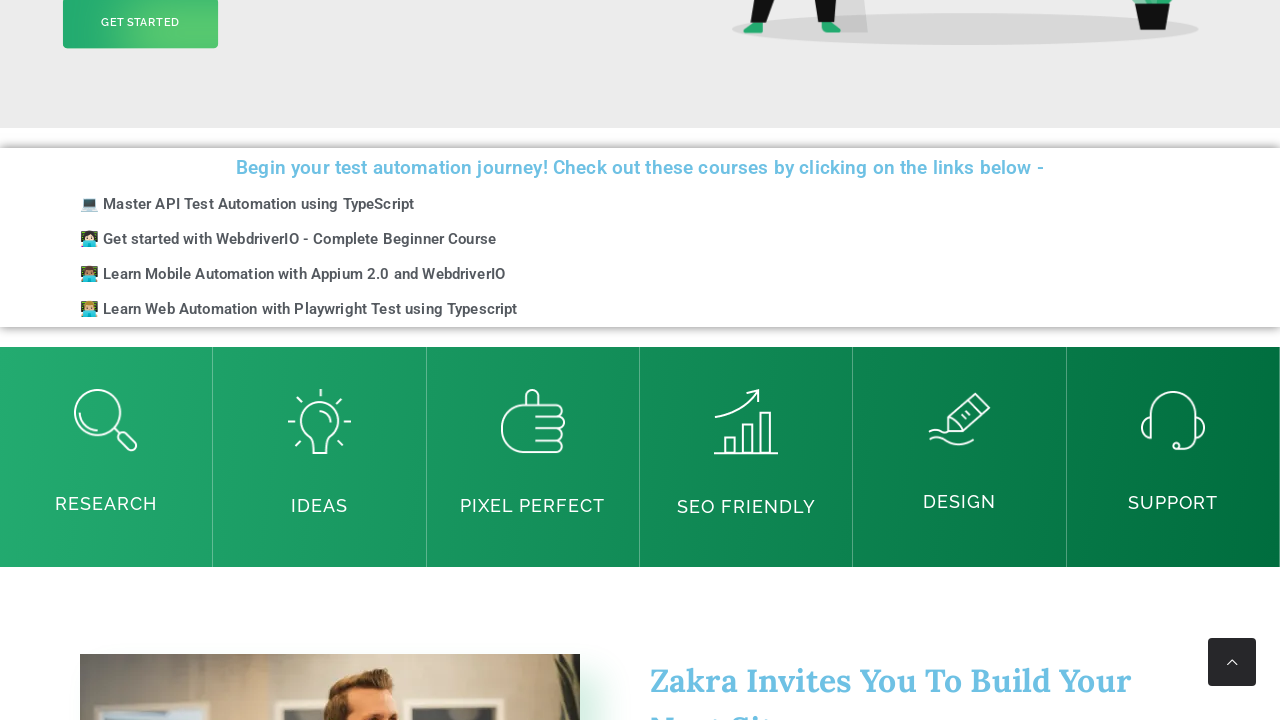